Tests registration form password validation by entering invalid password and verifying the error message about password requirements

Starting URL: https://b2c.passport.rt.ru

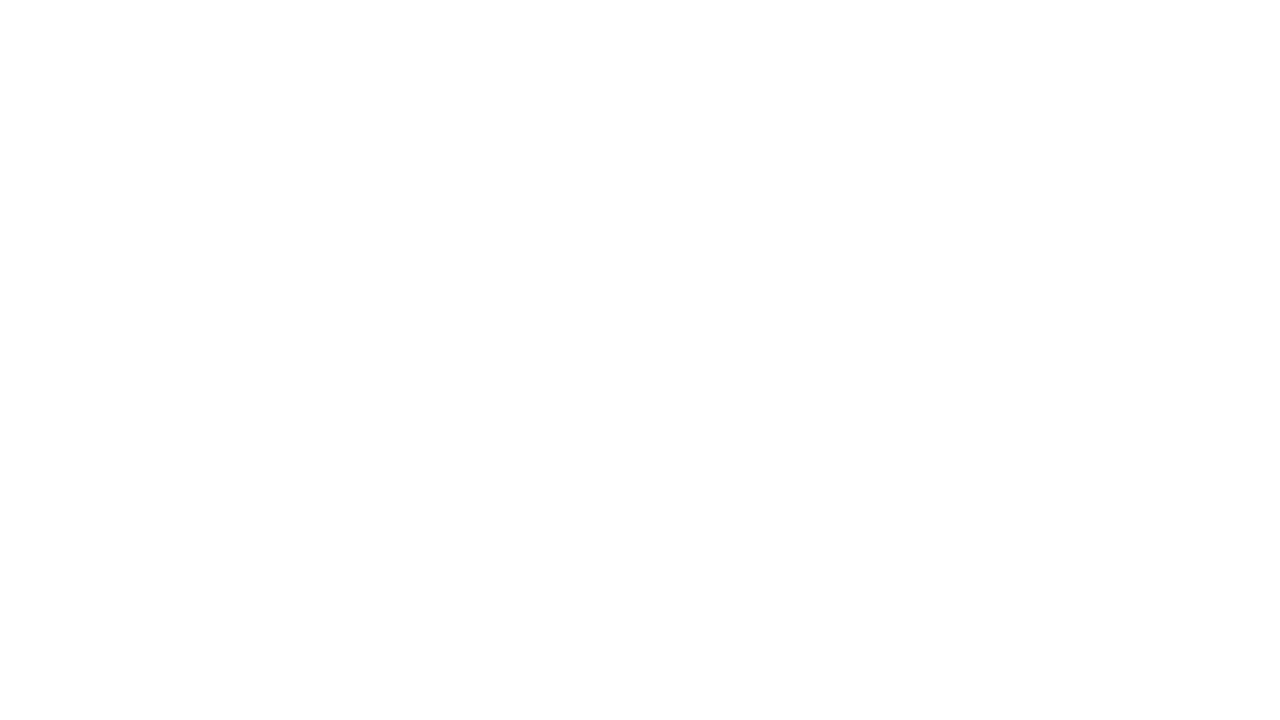

Clicked register button to open registration form at (1010, 660) on #kc-register
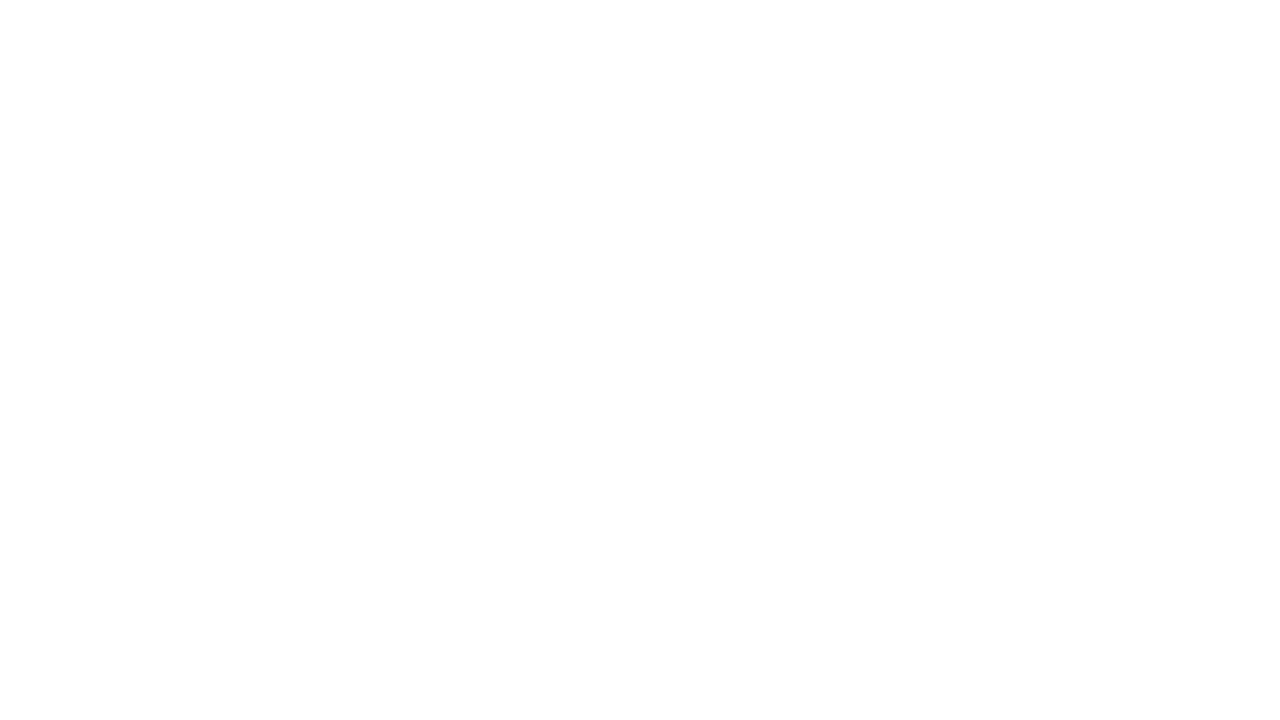

Filled password field with invalid short password 'qwertyu' on #password
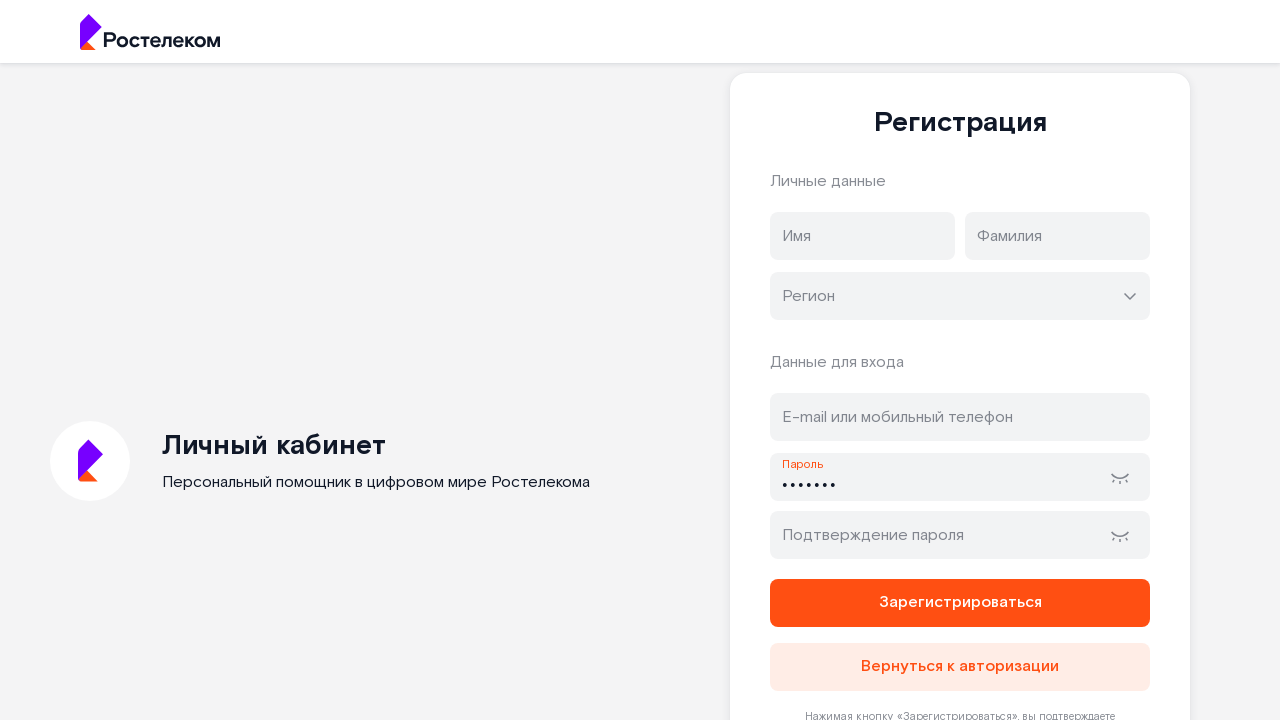

Clicked password confirm field to trigger validation at (960, 535) on #password-confirm
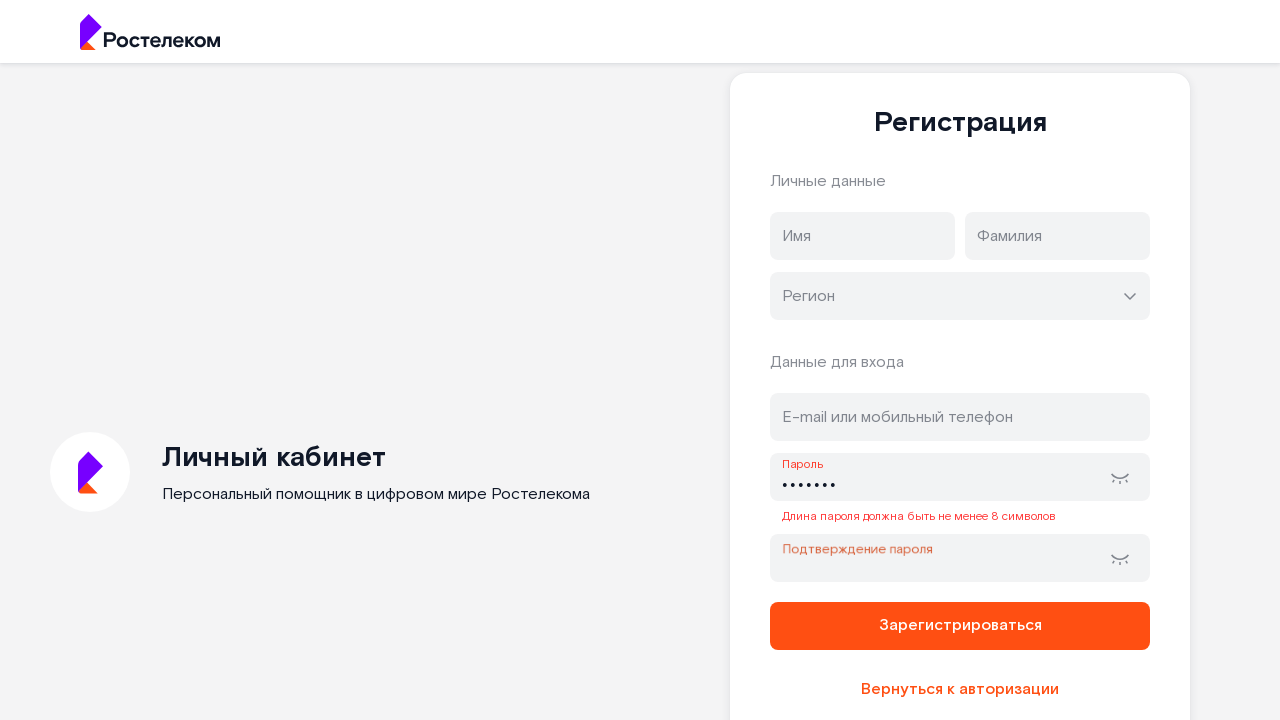

Password validation error message appeared
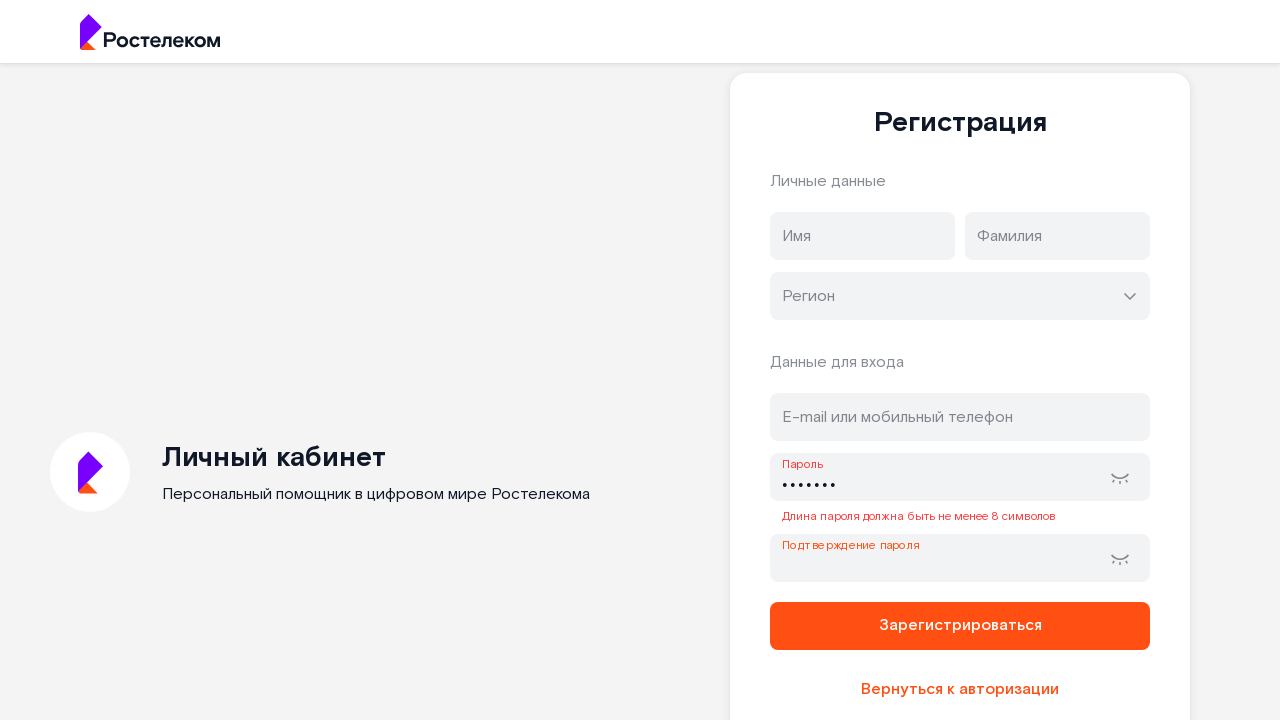

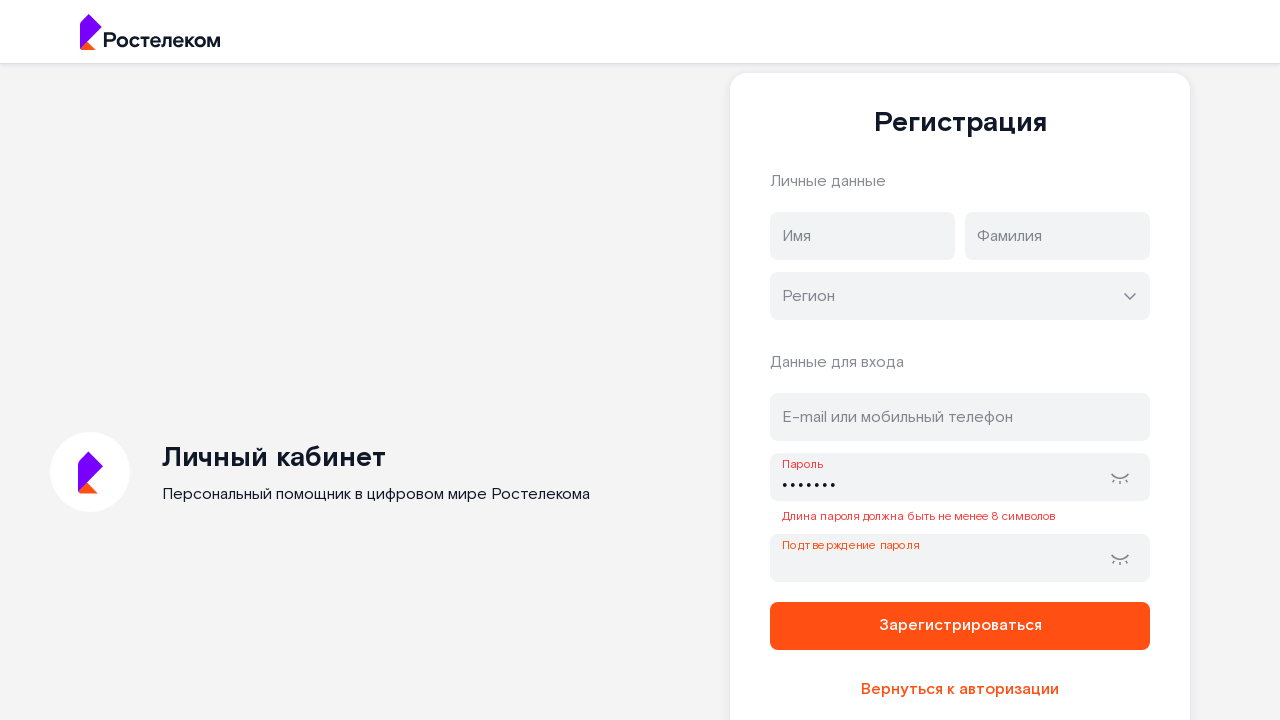